Tests multiple window handling using an alternative approach to track and switch between original and newly opened windows.

Starting URL: http://the-internet.herokuapp.com/windows

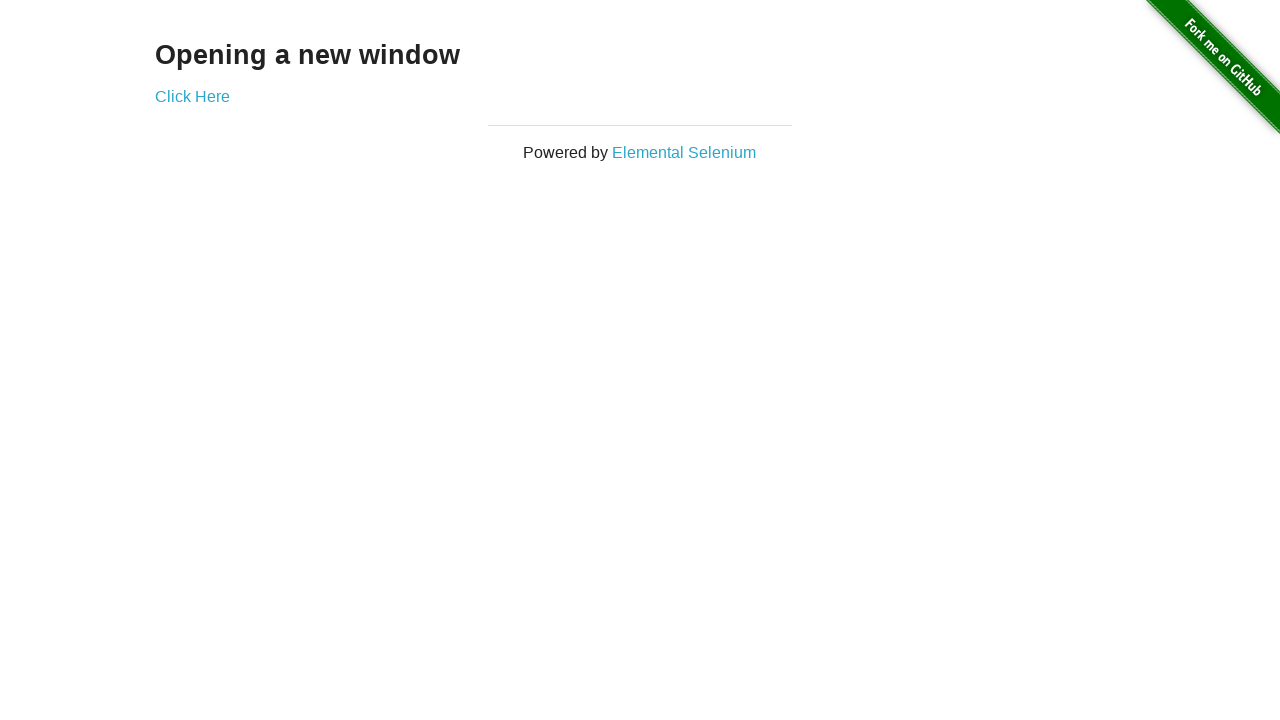

Clicked link to open new window at (192, 96) on .example a
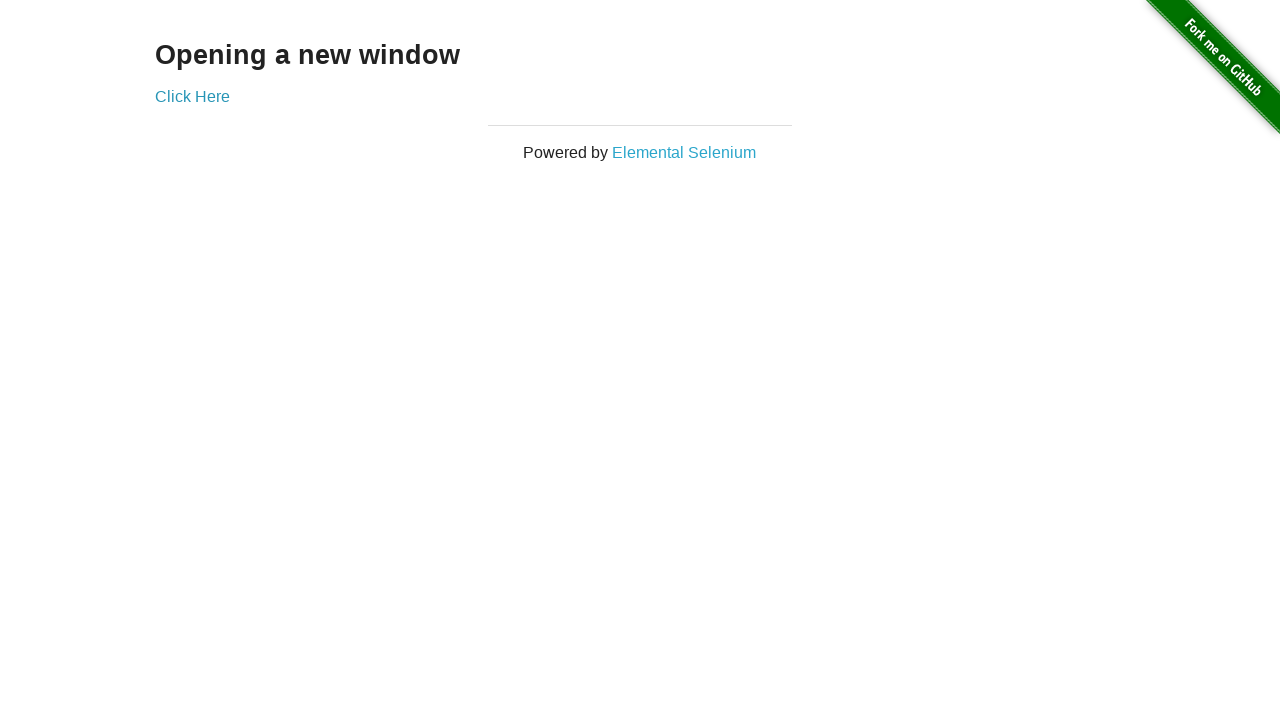

Captured reference to newly opened page
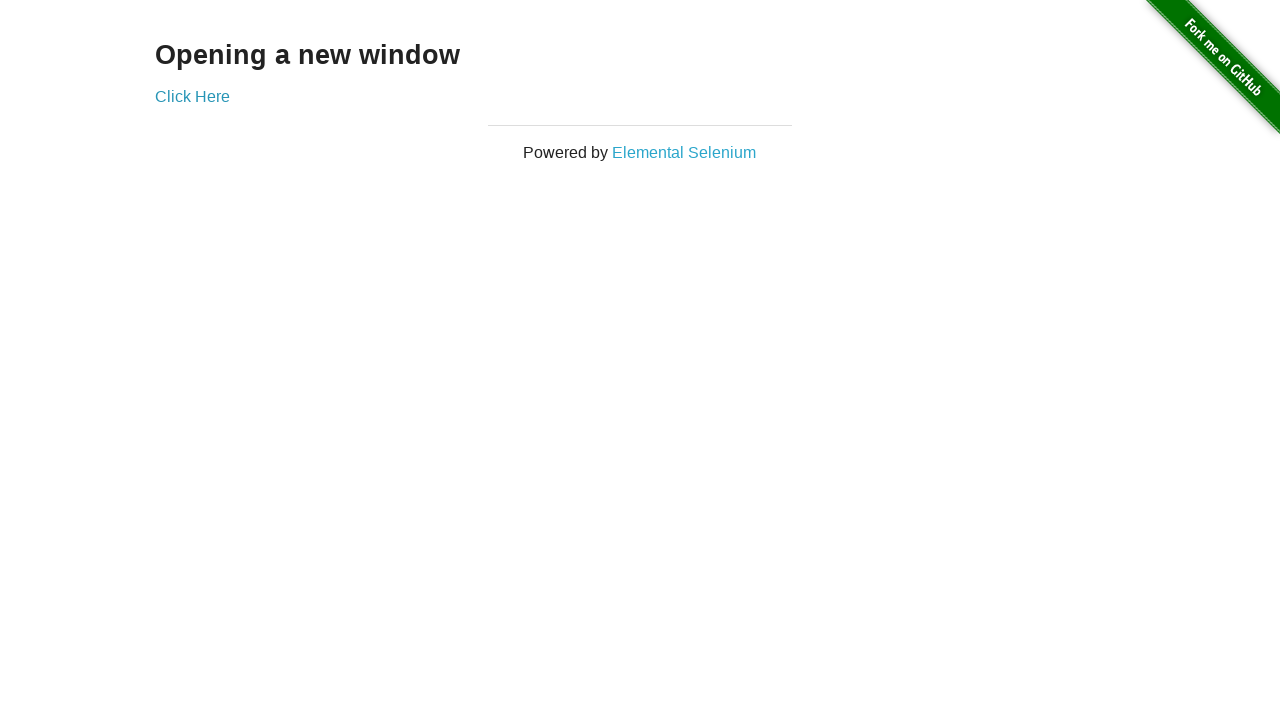

New page finished loading
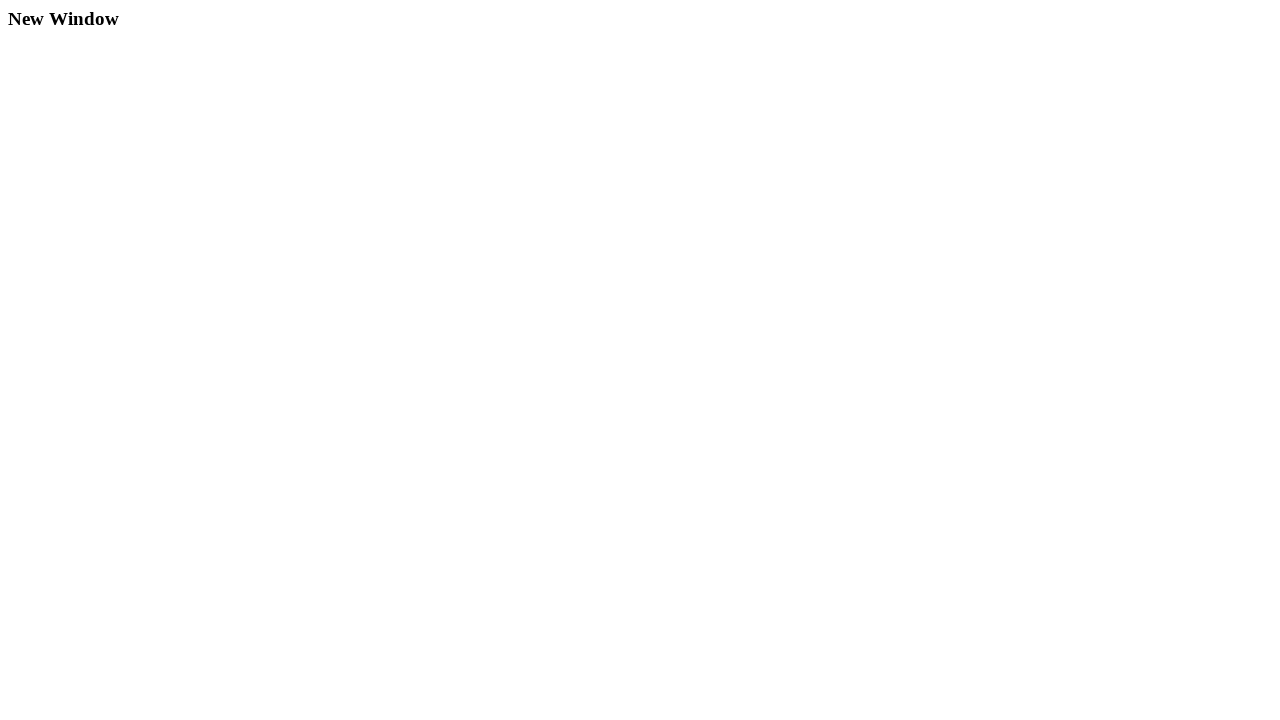

Verified original window title is not 'New Window'
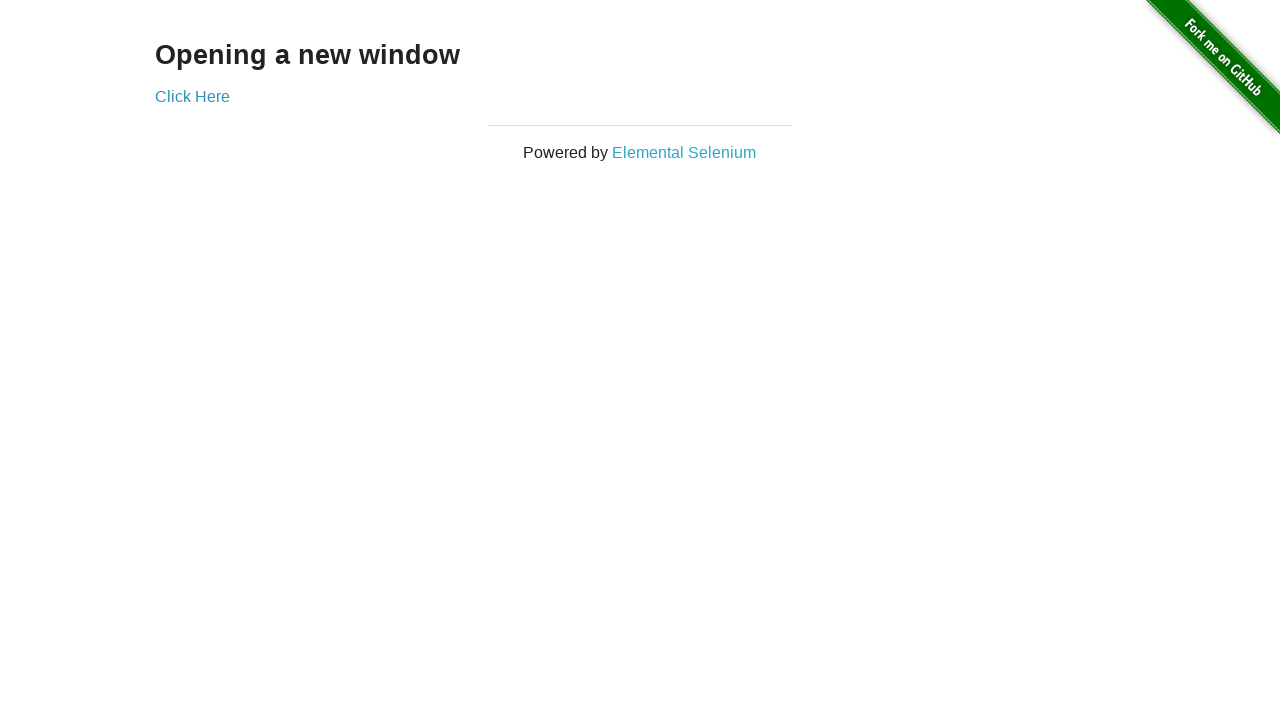

Verified new window title is 'New Window'
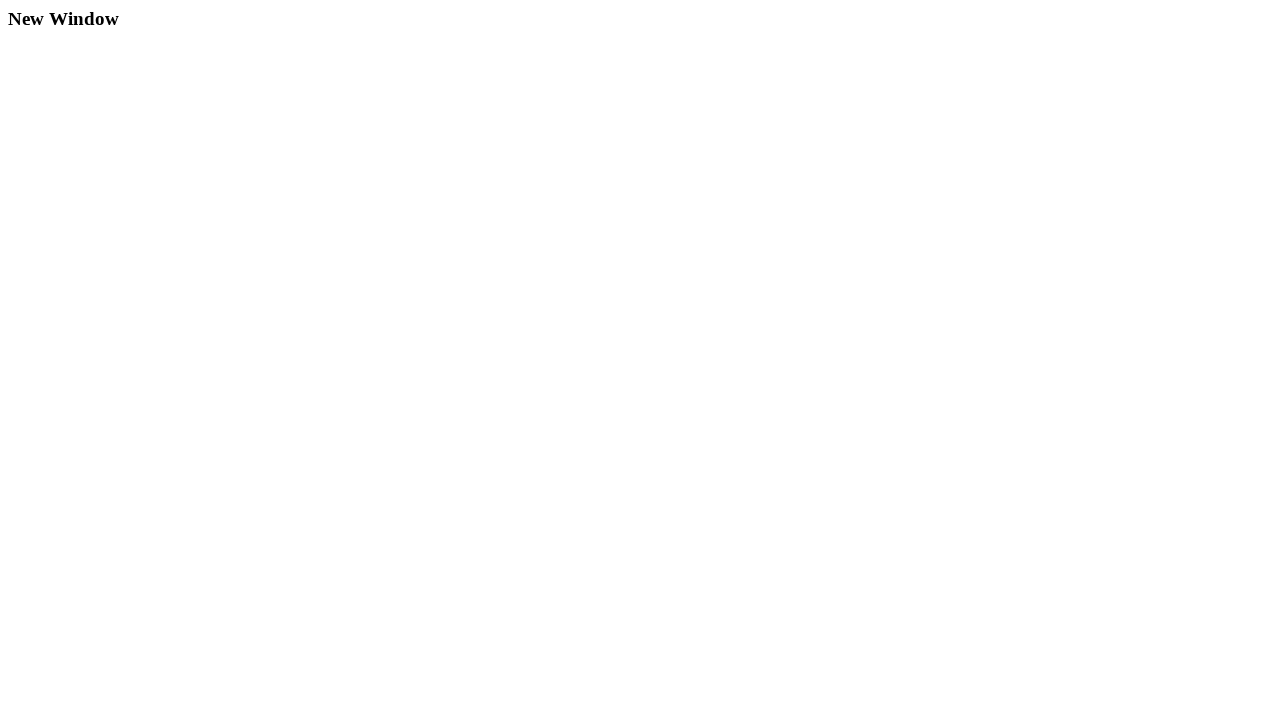

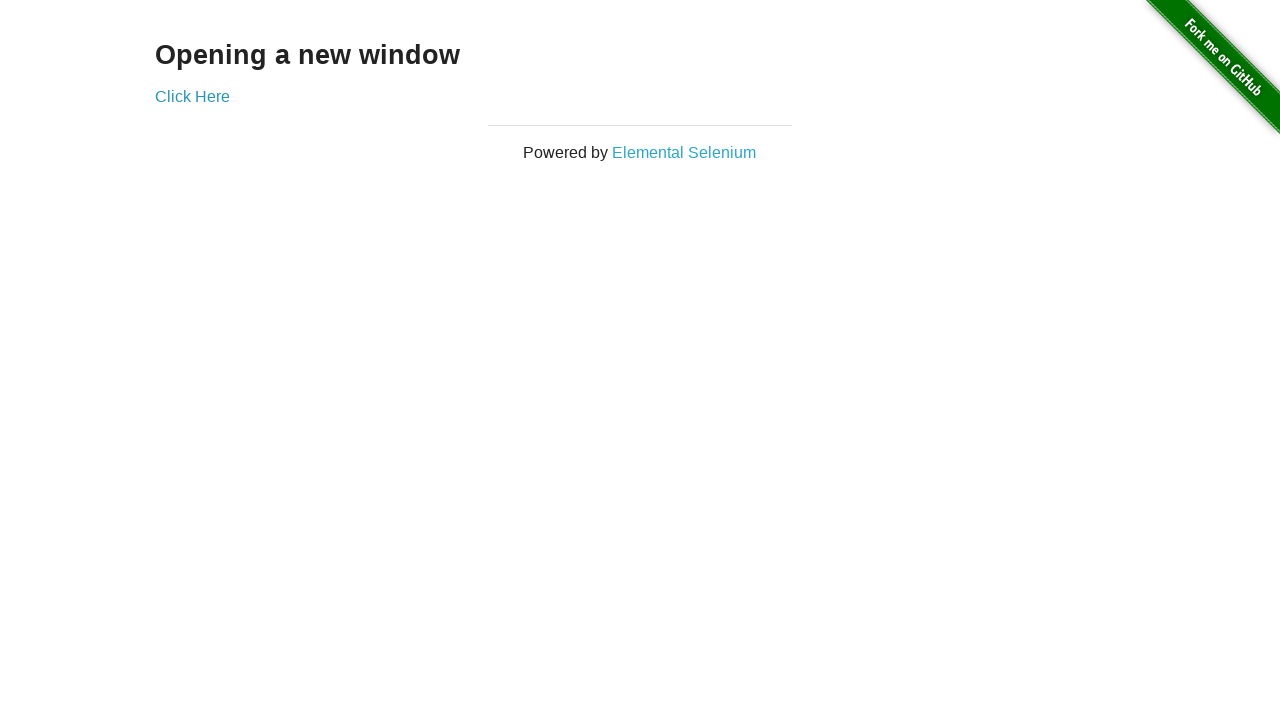